Tests multiple checkbox interactions on an HTML forms tutorial page by clicking all checkboxes in a table, then unchecking the checkbox with value "cheese".

Starting URL: http://echoecho.com/htmlforms09.htm

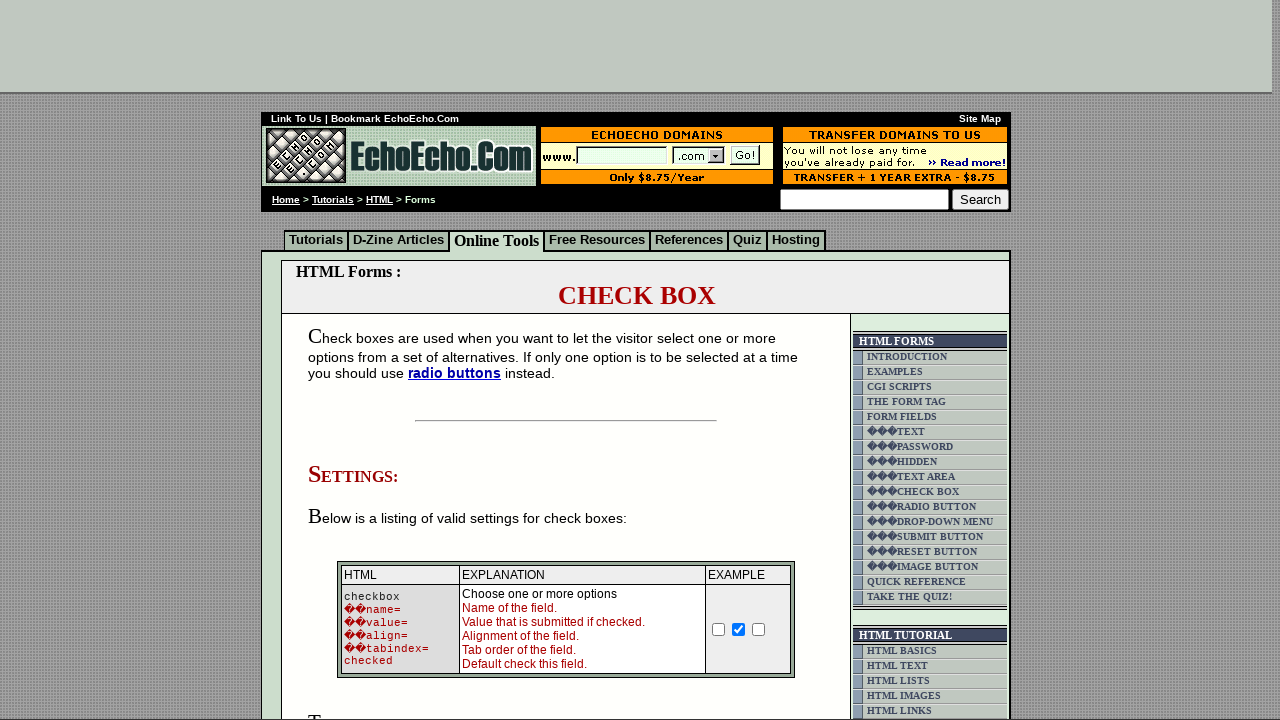

Waited for checkboxes in form table to load
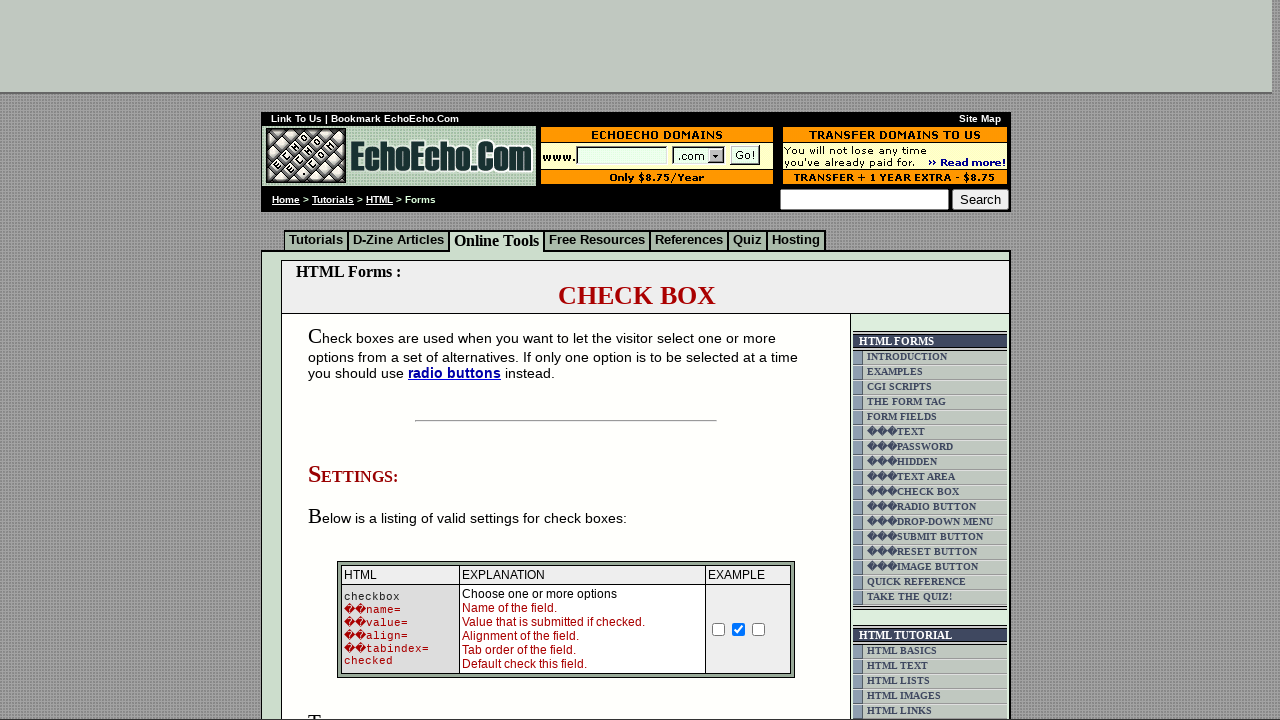

Located all checkboxes in the form table
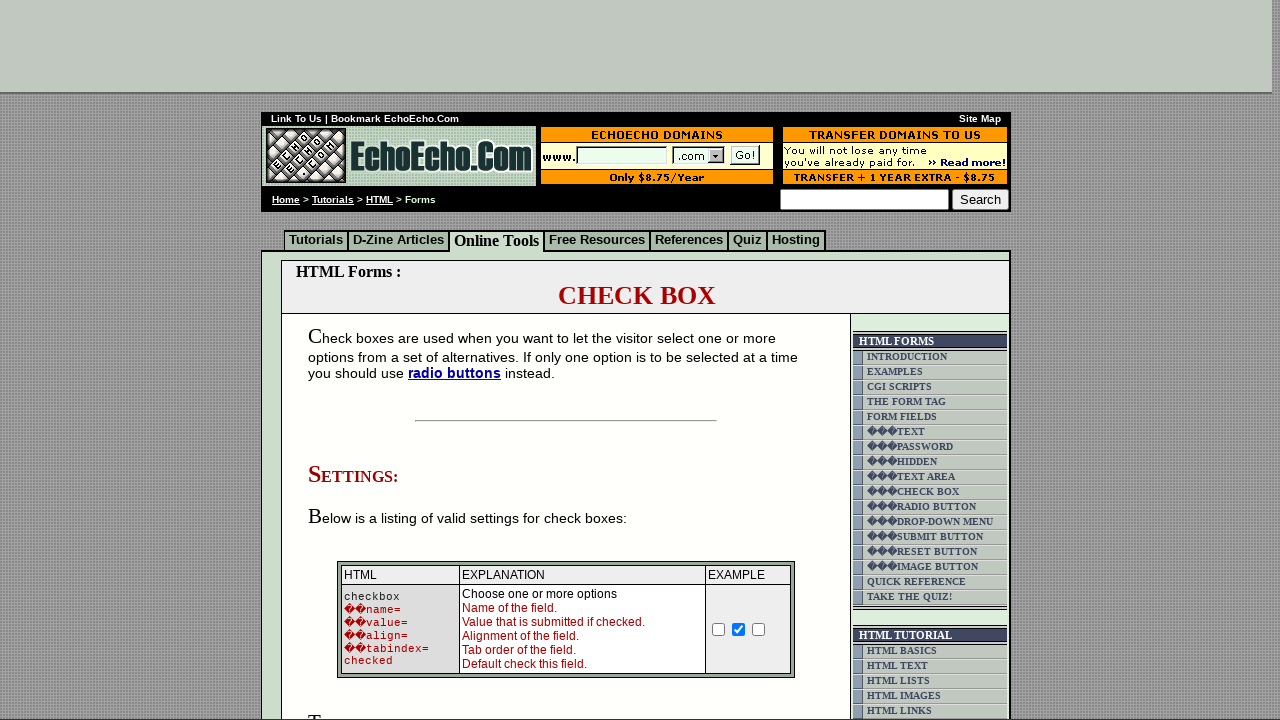

Clicked a checkbox to select it at (719, 629) on form table input[type='checkbox'] >> nth=0
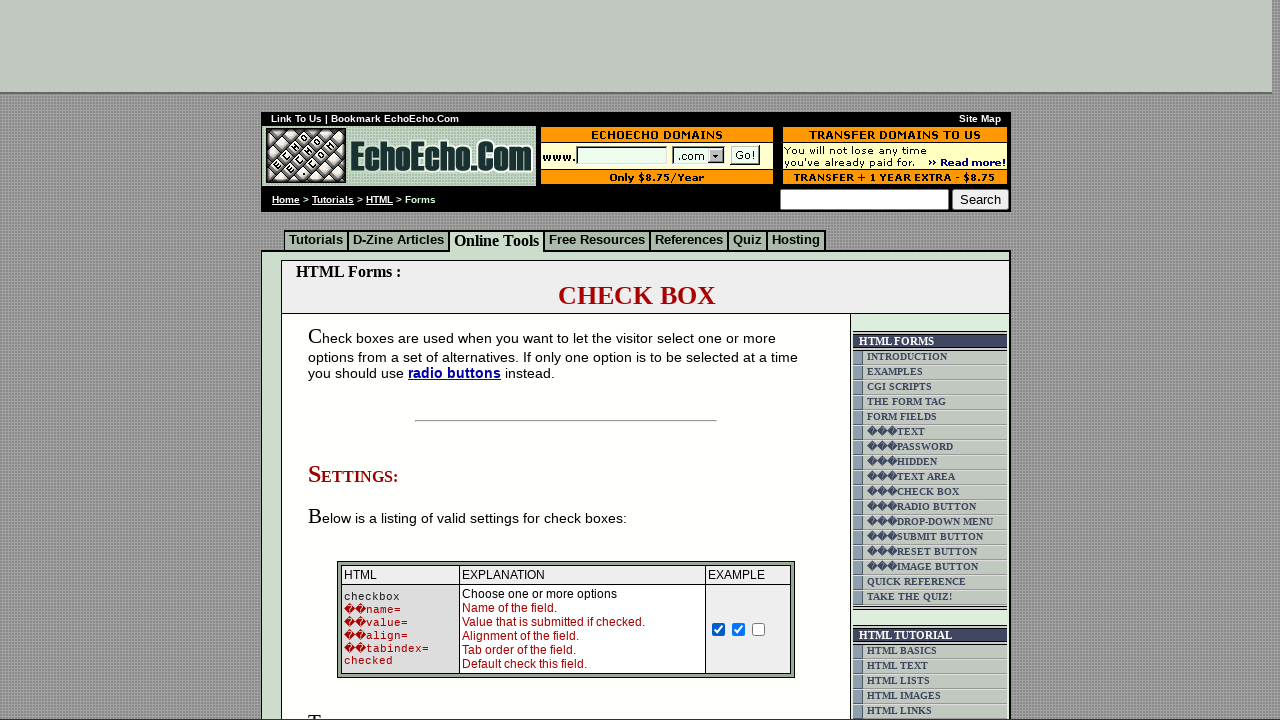

Clicked a checkbox to select it at (739, 629) on form table input[type='checkbox'] >> nth=1
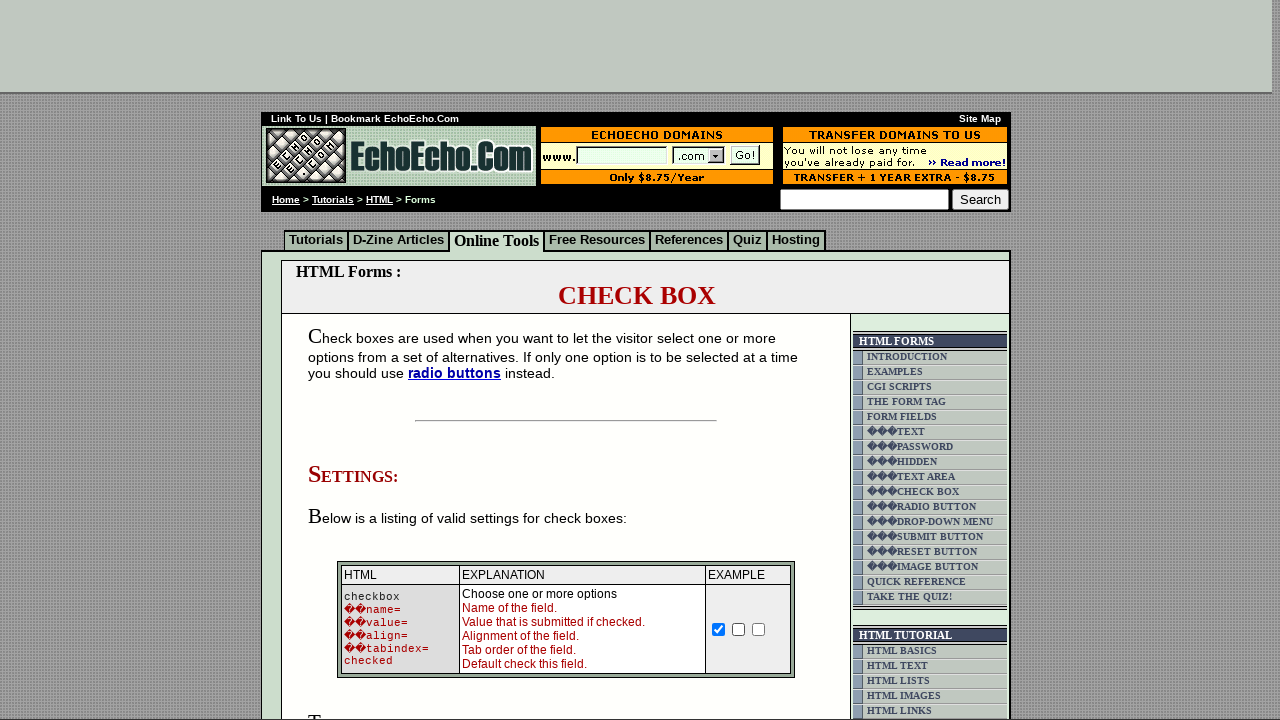

Clicked a checkbox to select it at (759, 629) on form table input[type='checkbox'] >> nth=2
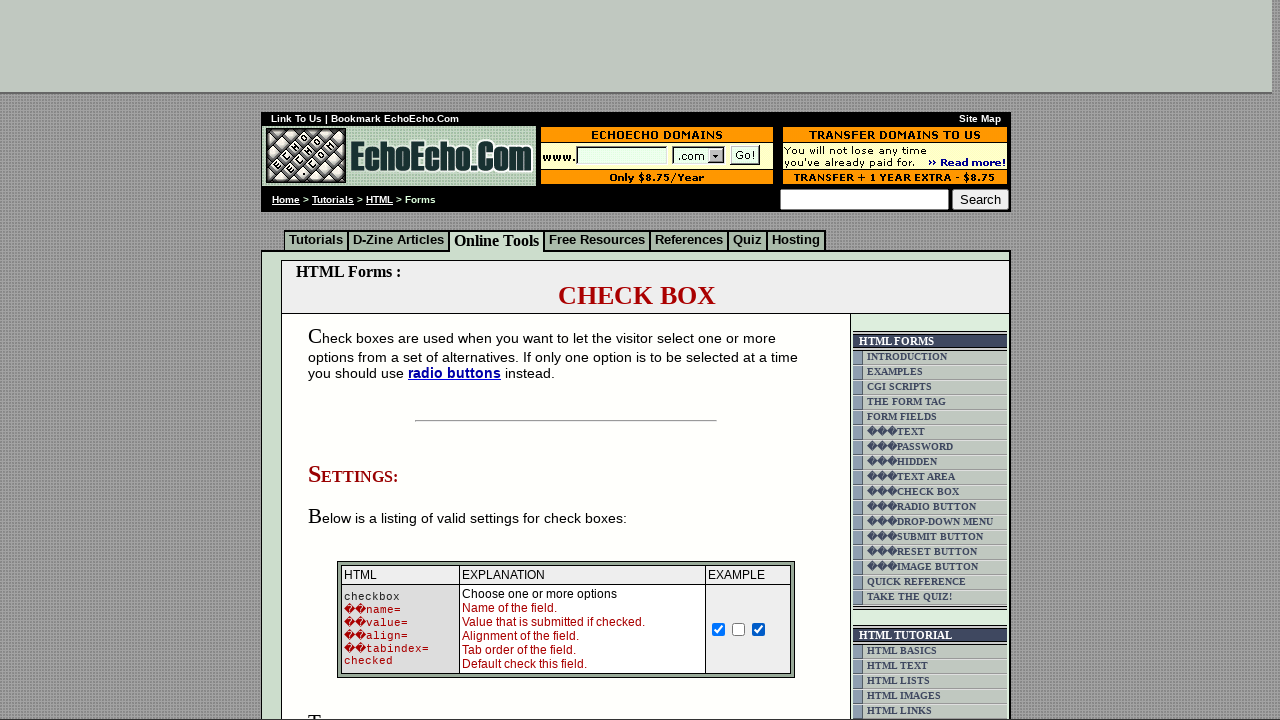

Clicked a checkbox to select it at (354, 360) on form table input[type='checkbox'] >> nth=3
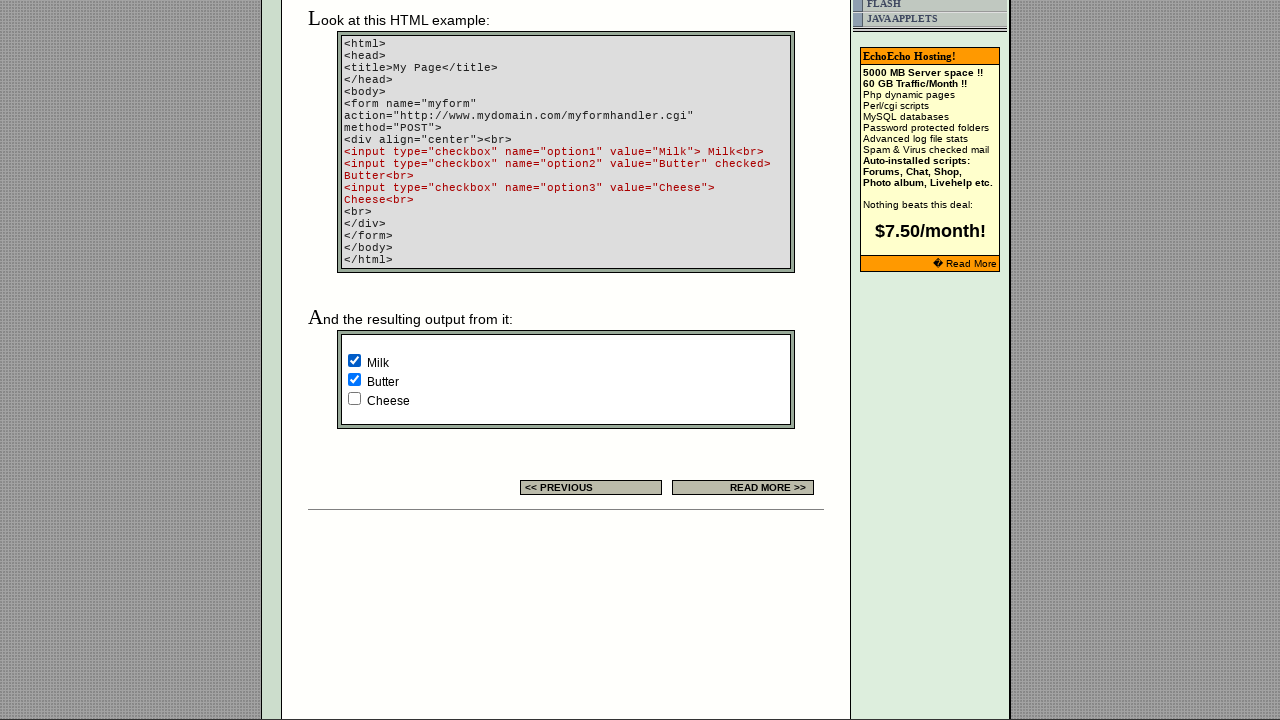

Clicked a checkbox to select it at (354, 380) on form table input[type='checkbox'] >> nth=4
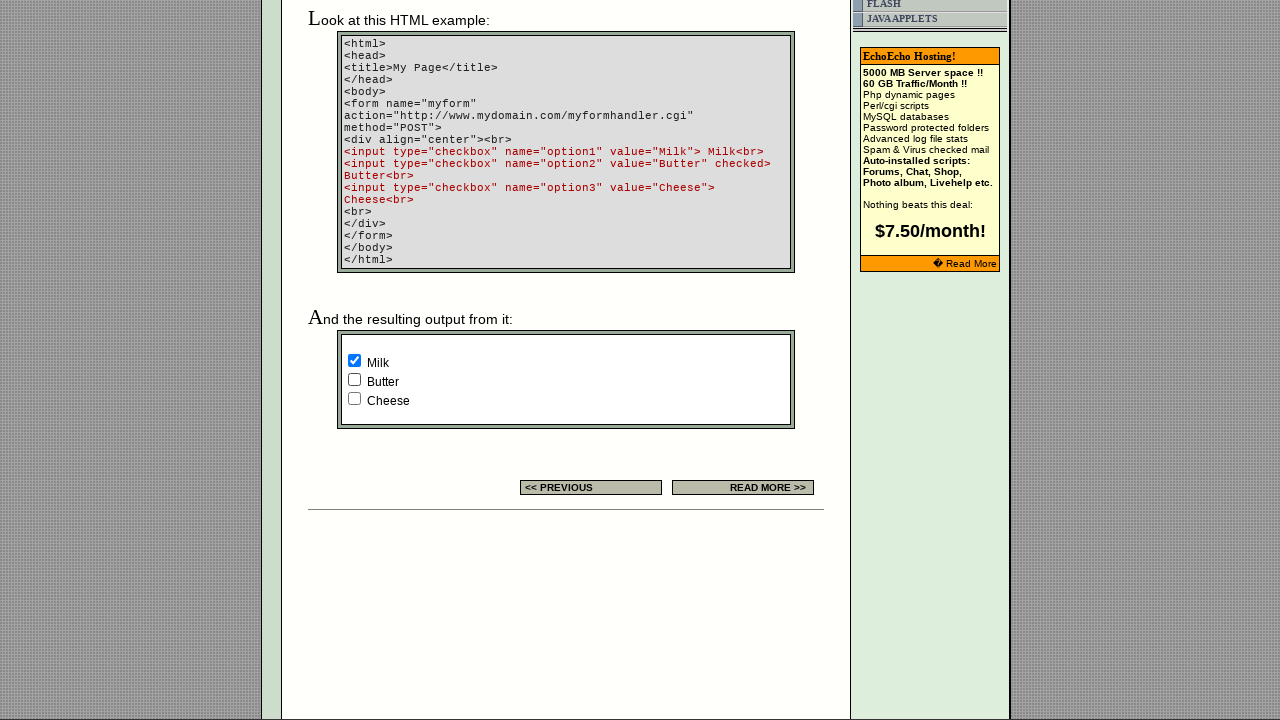

Clicked a checkbox to select it at (354, 398) on form table input[type='checkbox'] >> nth=5
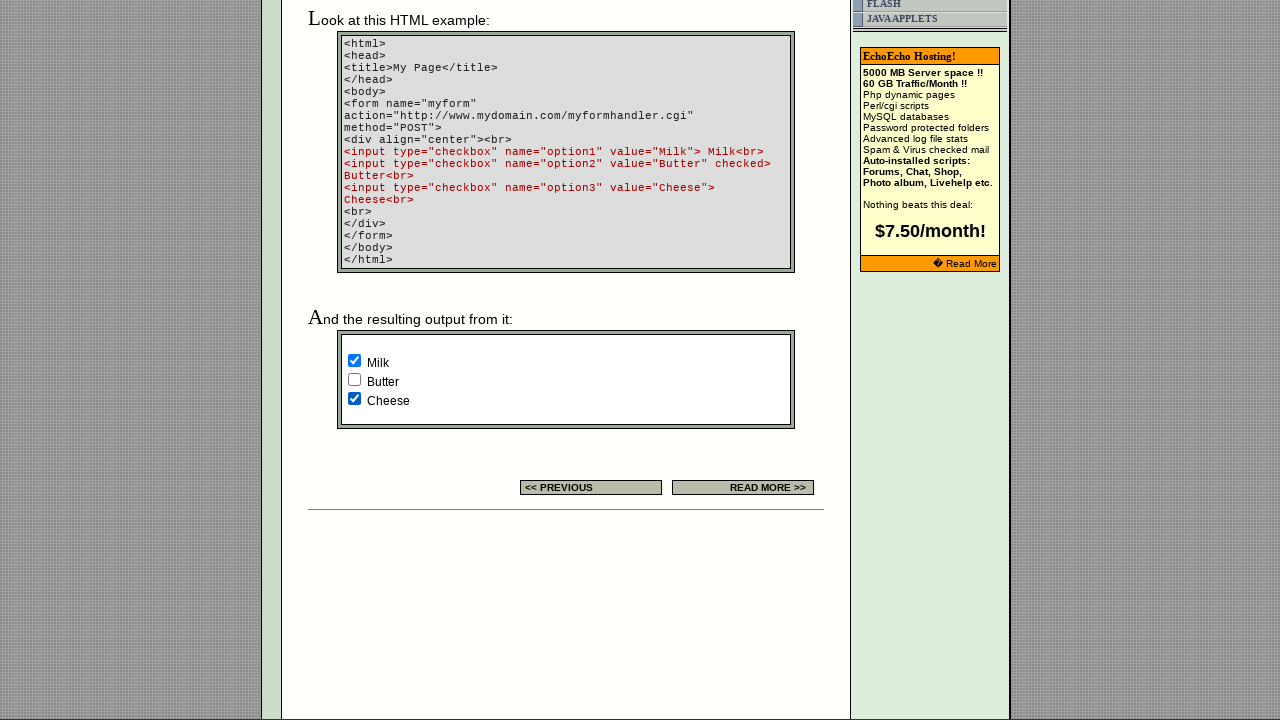

Located the cheese checkbox
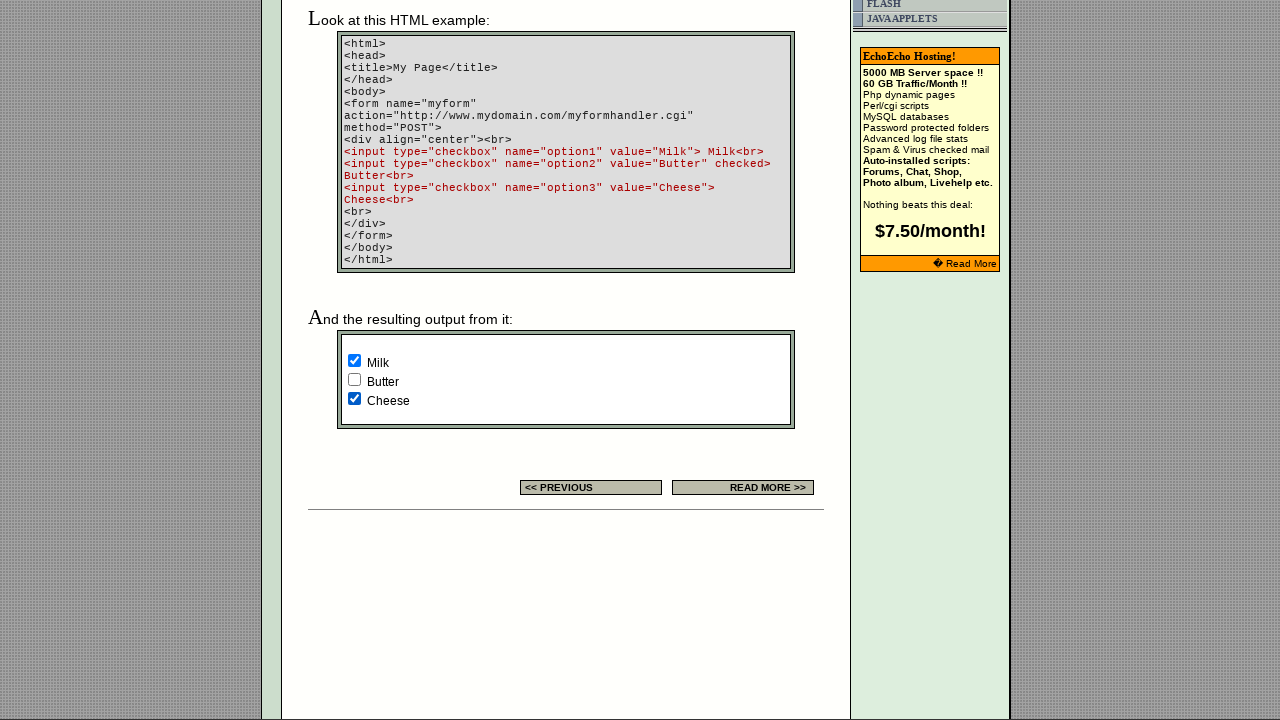

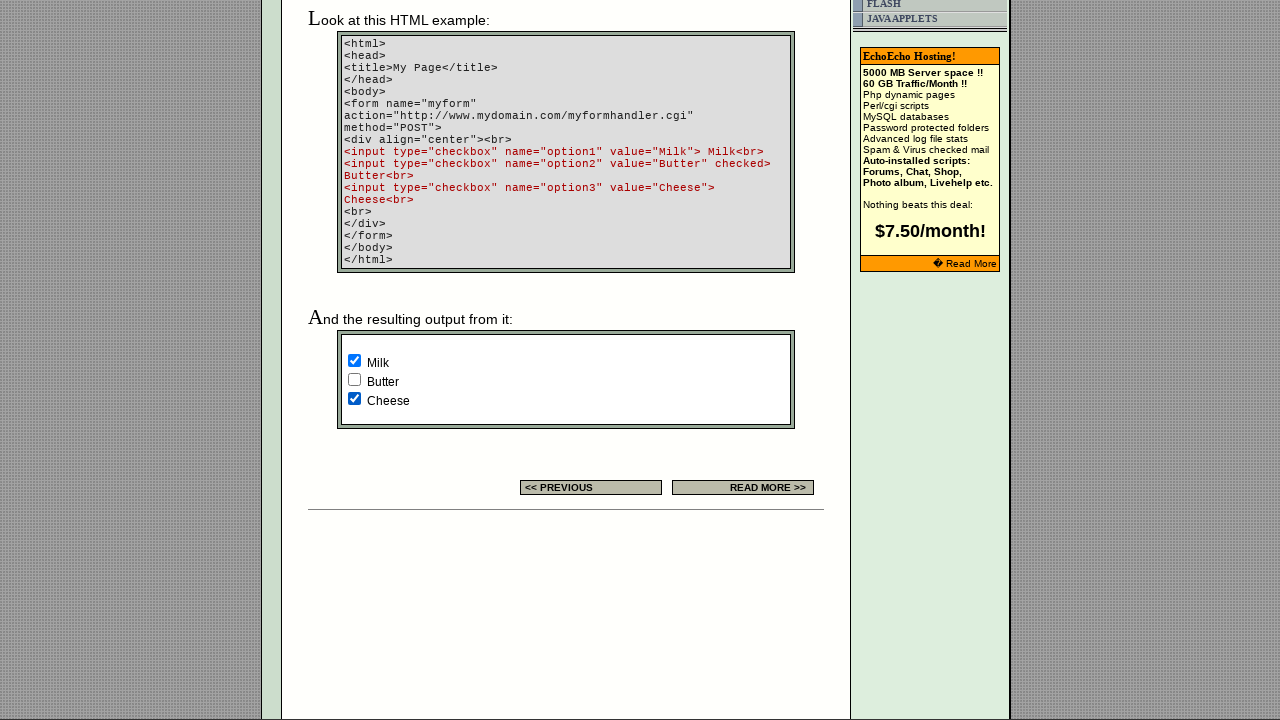